Tests browser child window handling by clicking a button to open a new window, switching to the child window to verify its heading content, closing the child window, and returning to the parent window.

Starting URL: https://demoqa.com/browser-windows

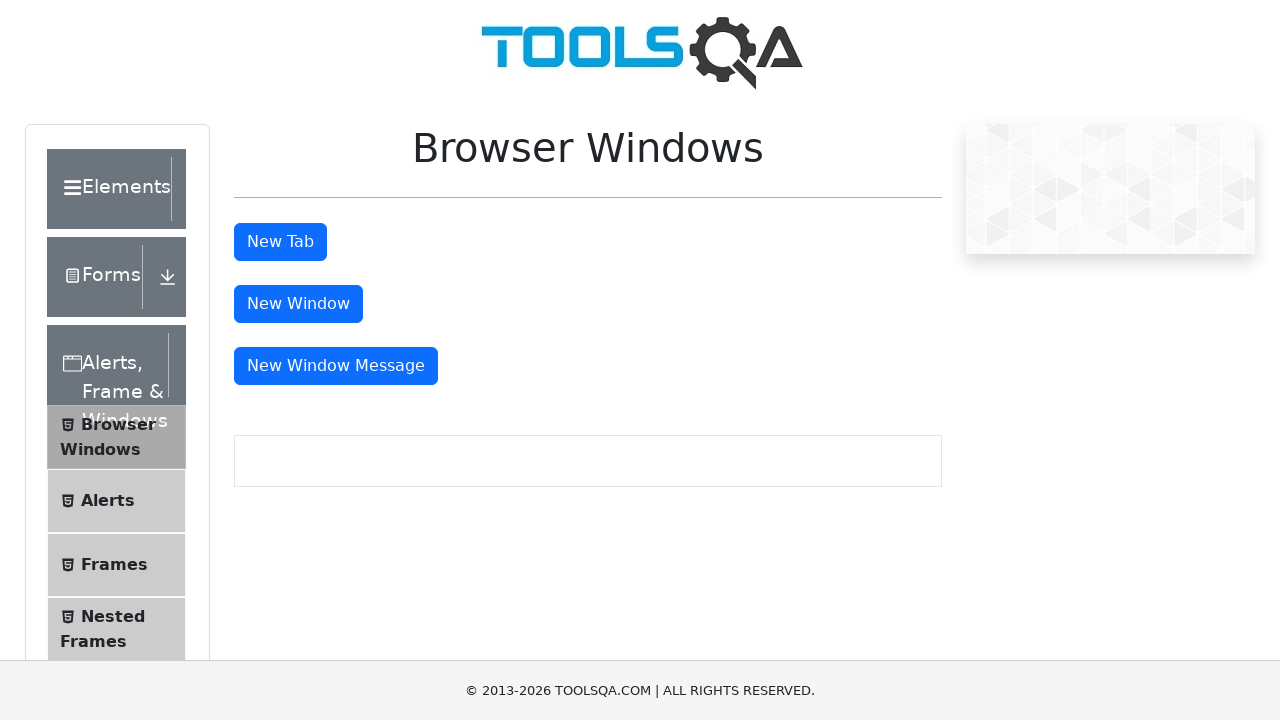

Clicked 'New Window' button to open child window at (298, 304) on #windowButton
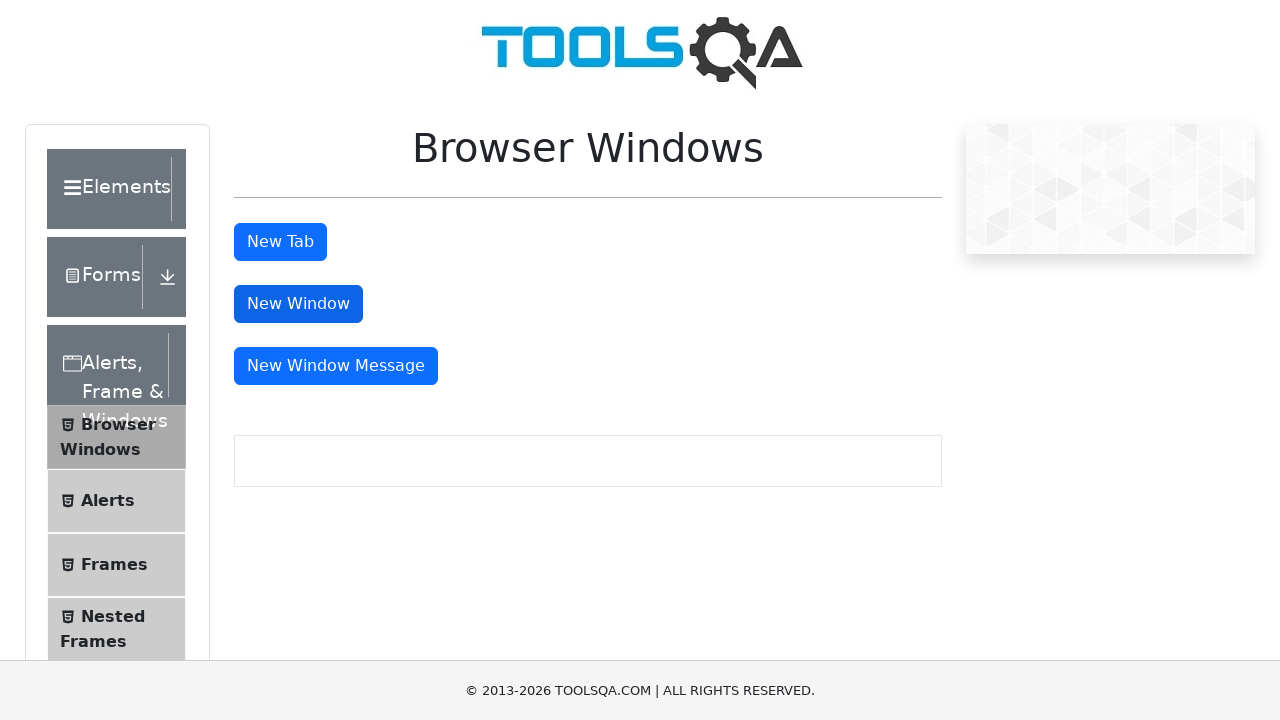

Child window opened and captured at (298, 304) on #windowButton
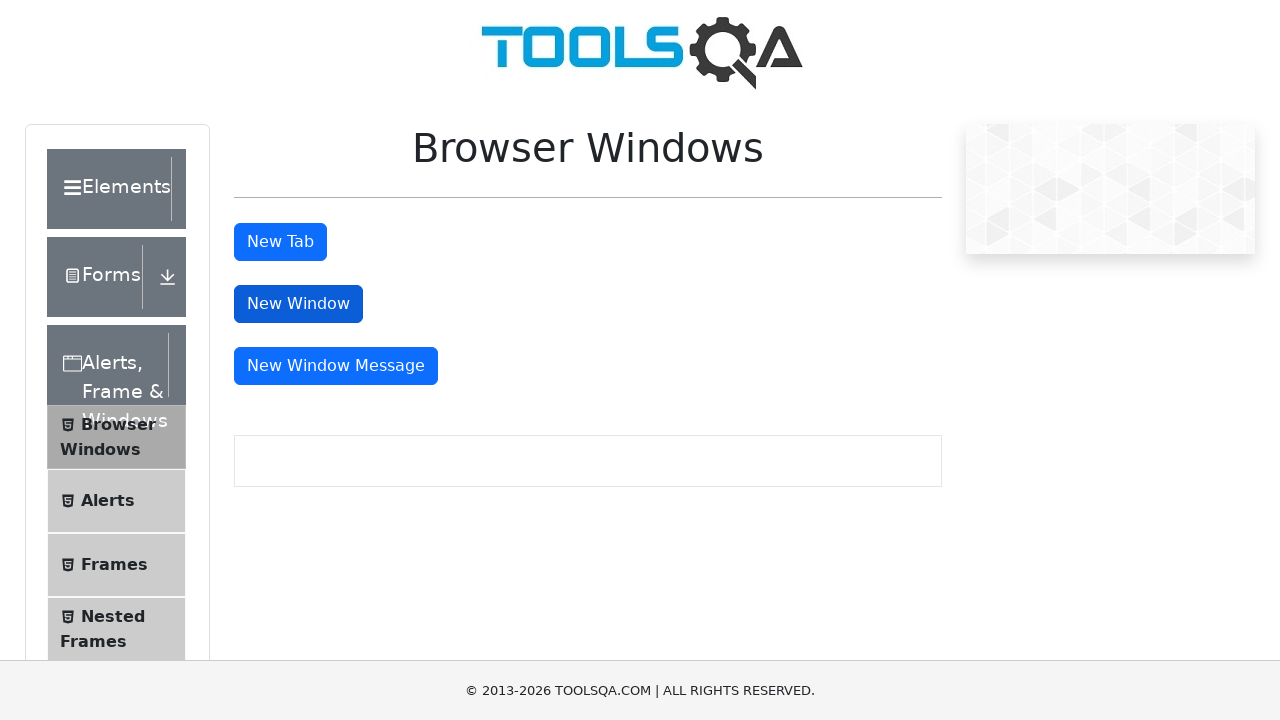

Child page object retrieved
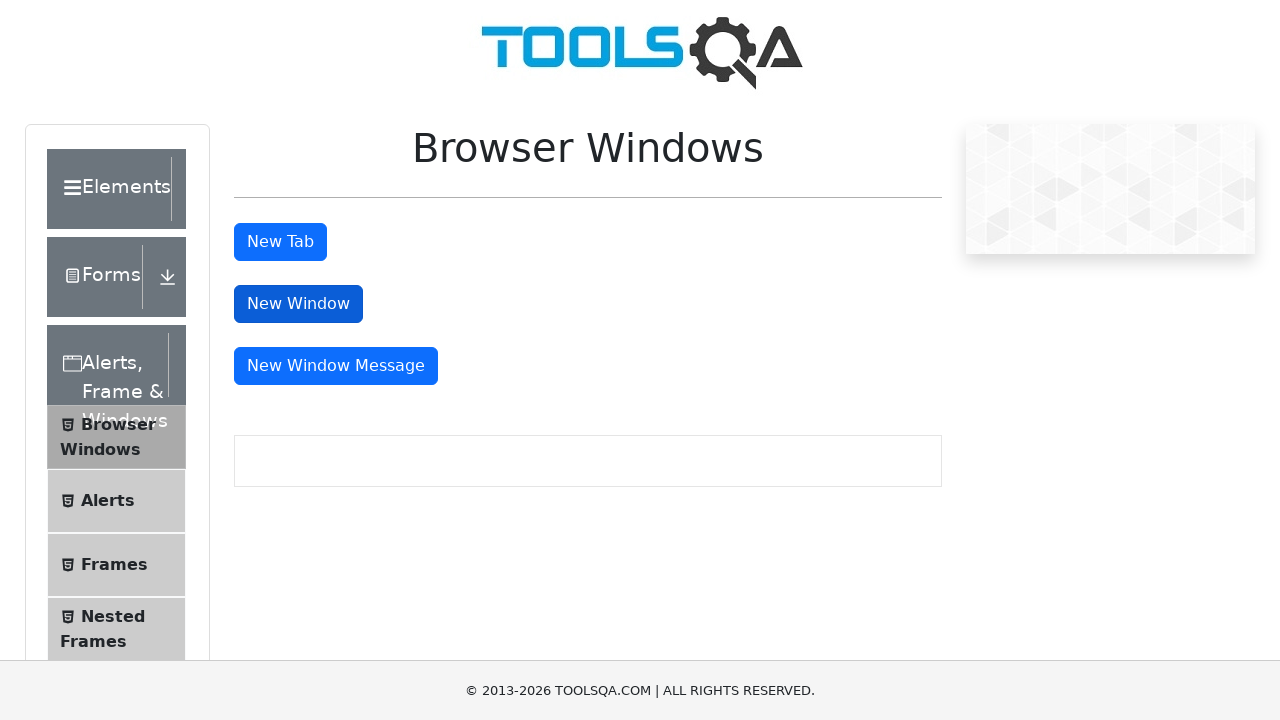

Child window fully loaded
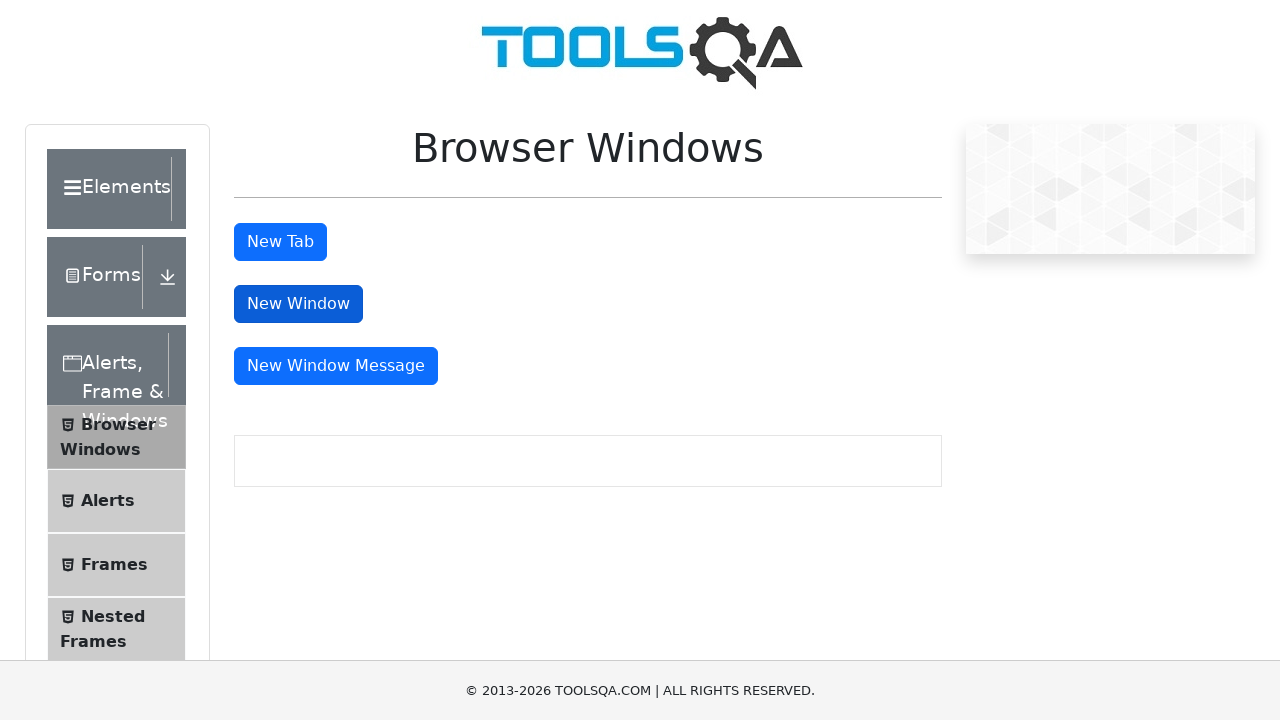

Sample heading element found and visible in child window
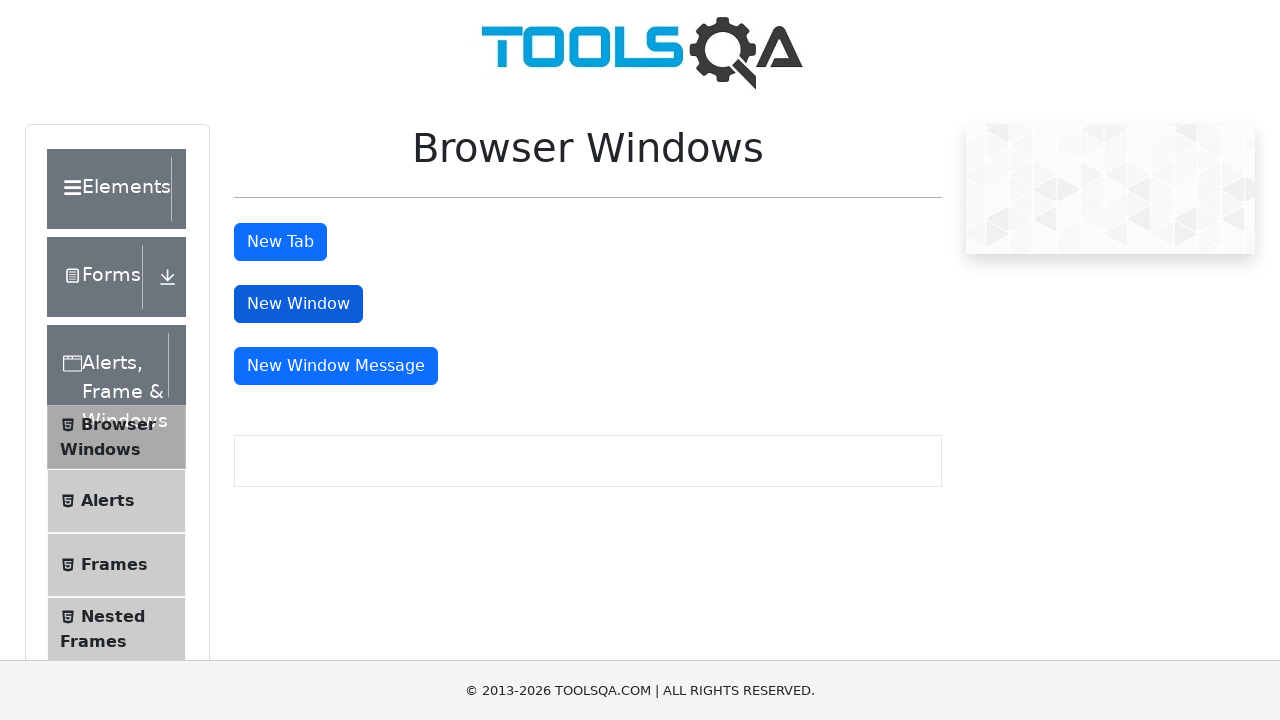

Child window closed
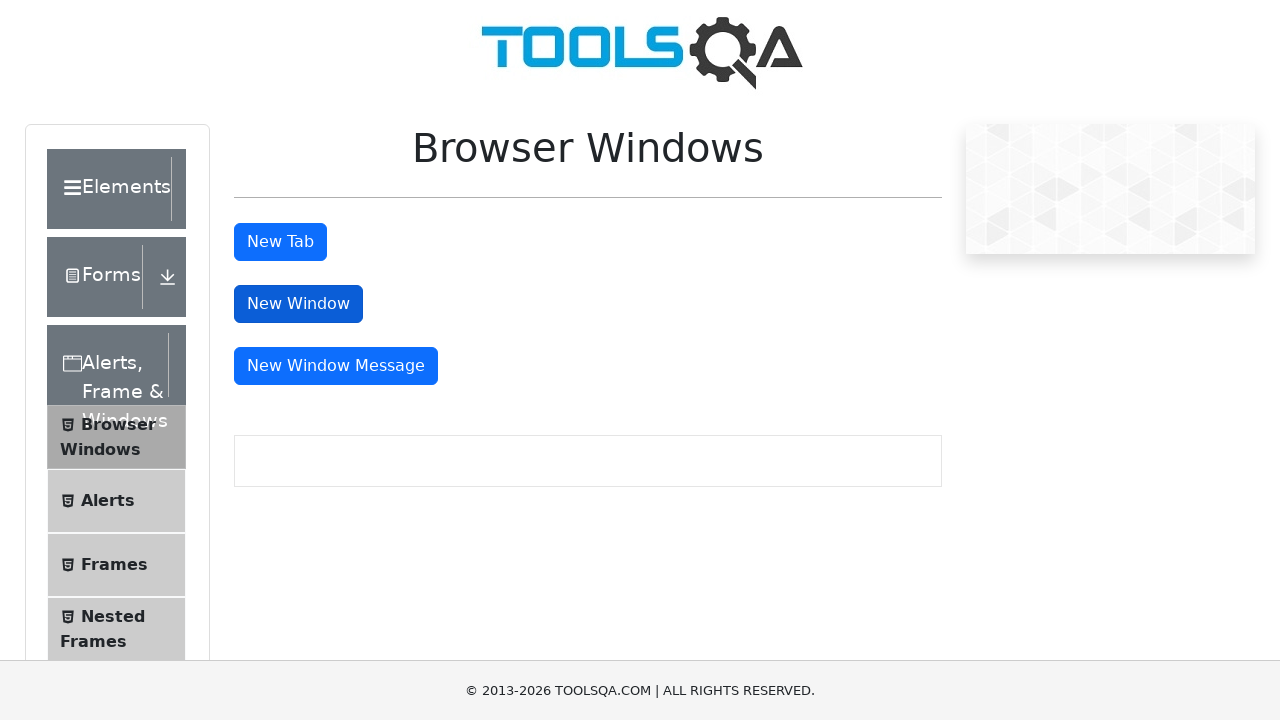

Returned to parent window and verified 'New Window' button is present
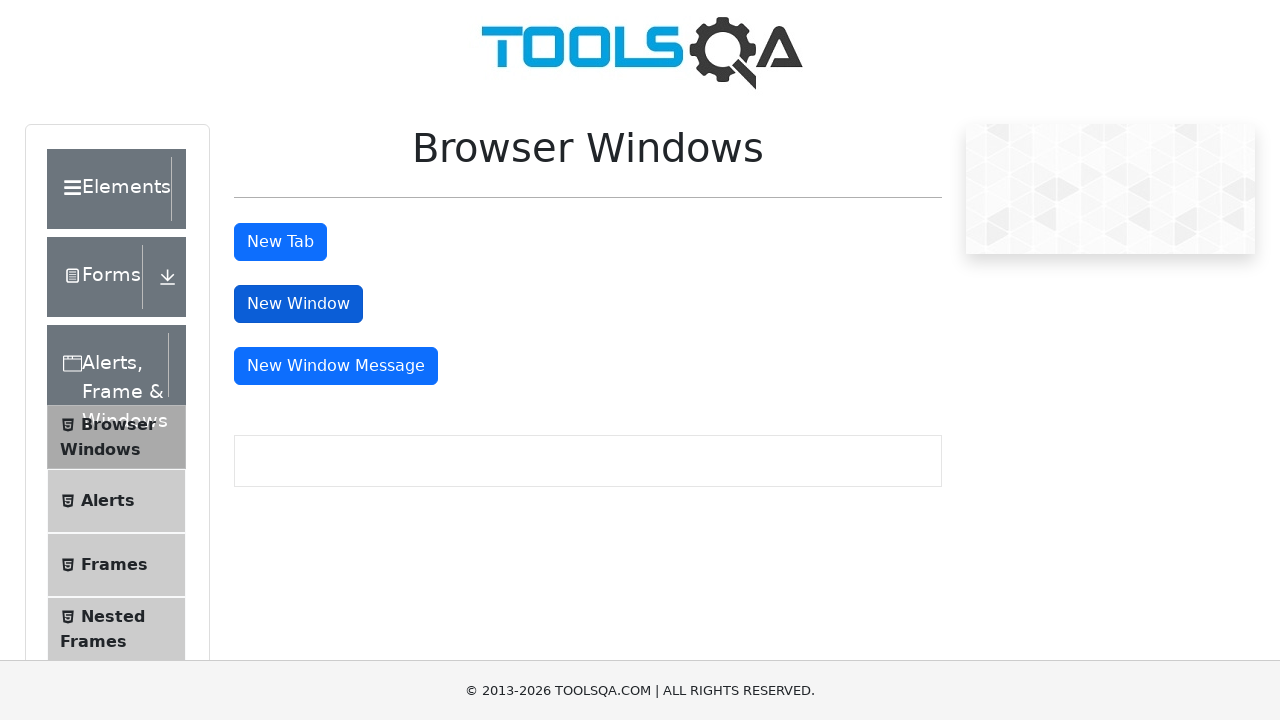

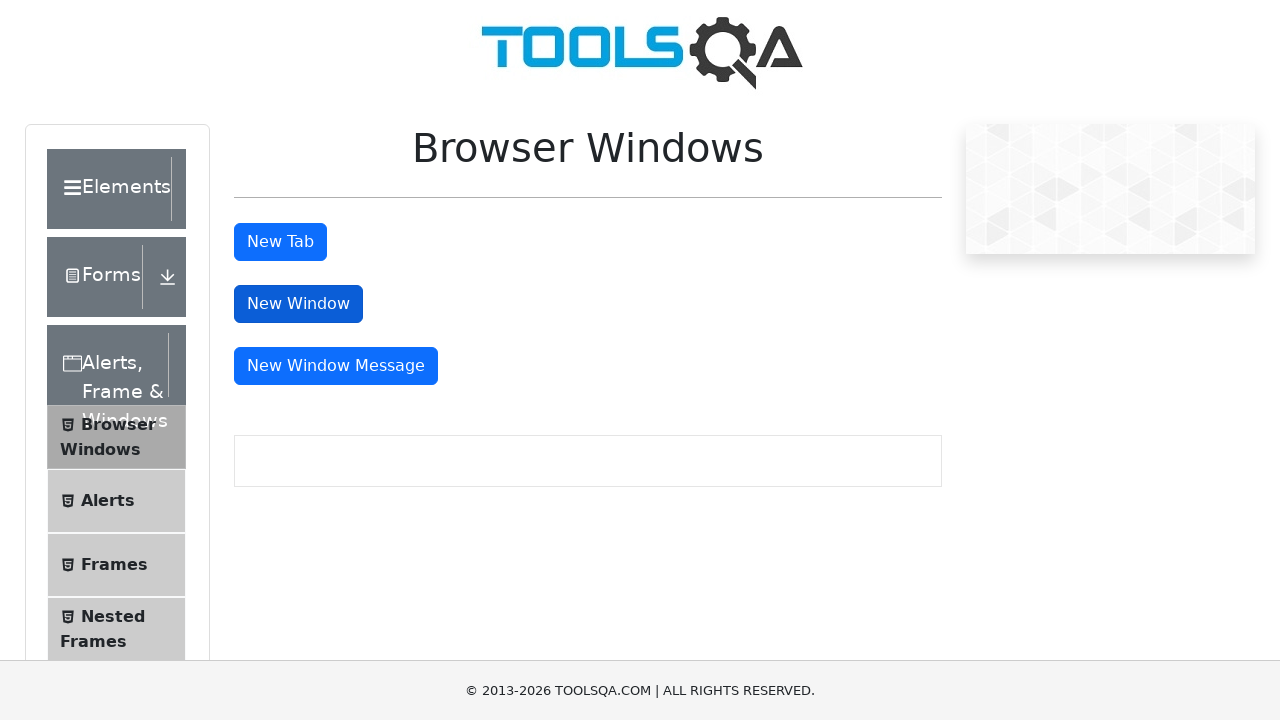